Tests dynamic loading functionality by clicking a start button and waiting for a finish message to appear with expected text

Starting URL: http://the-internet.herokuapp.com/dynamic_loading/2

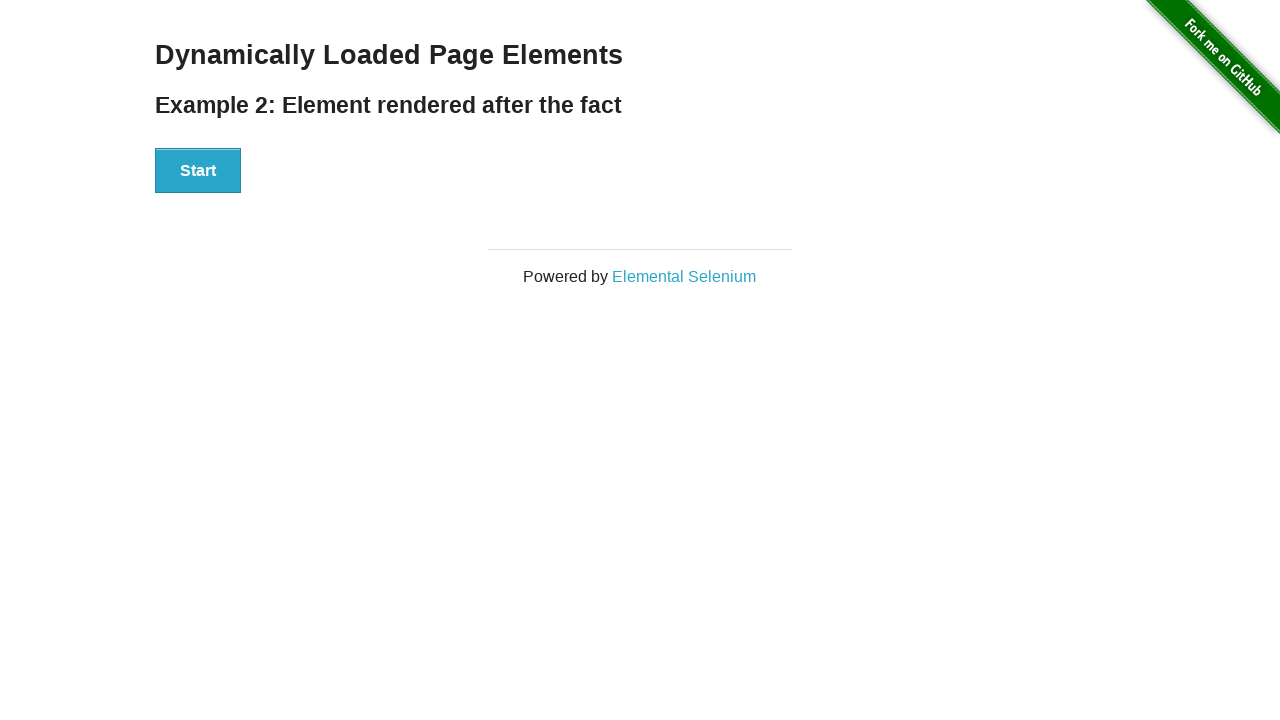

Clicked start button to trigger dynamic loading at (198, 171) on #start button
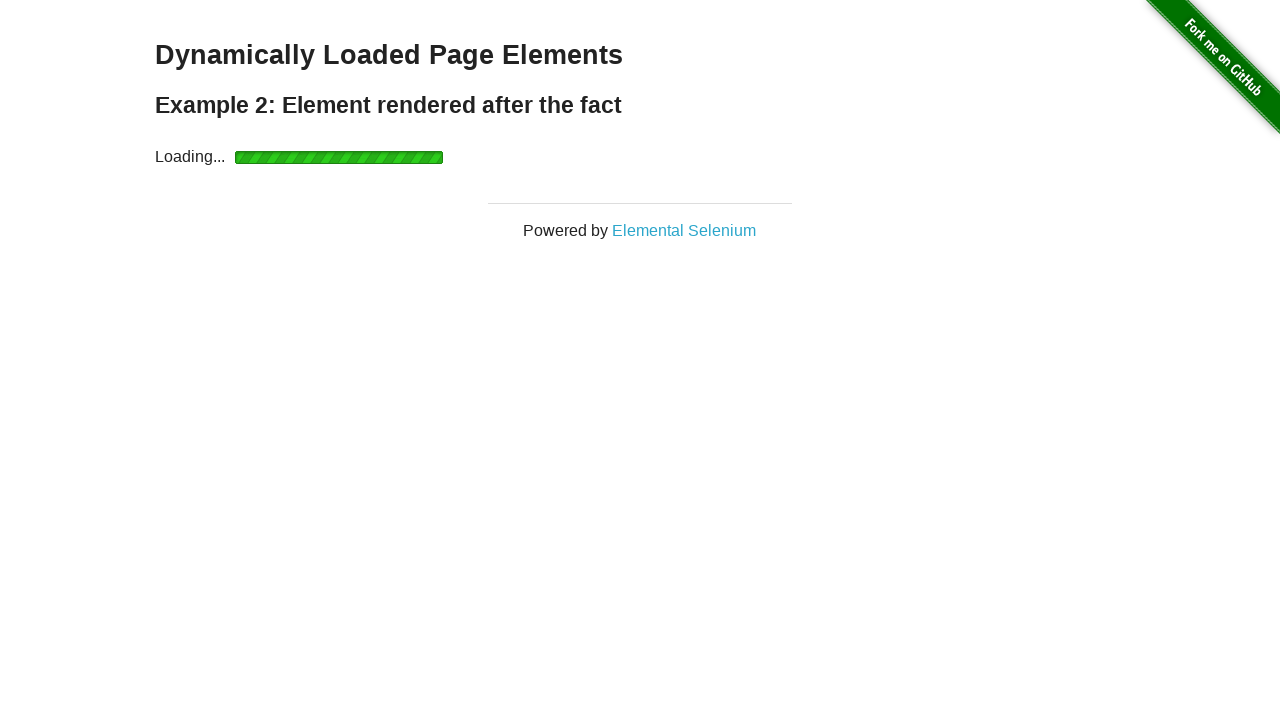

Finish element became visible after dynamic loading
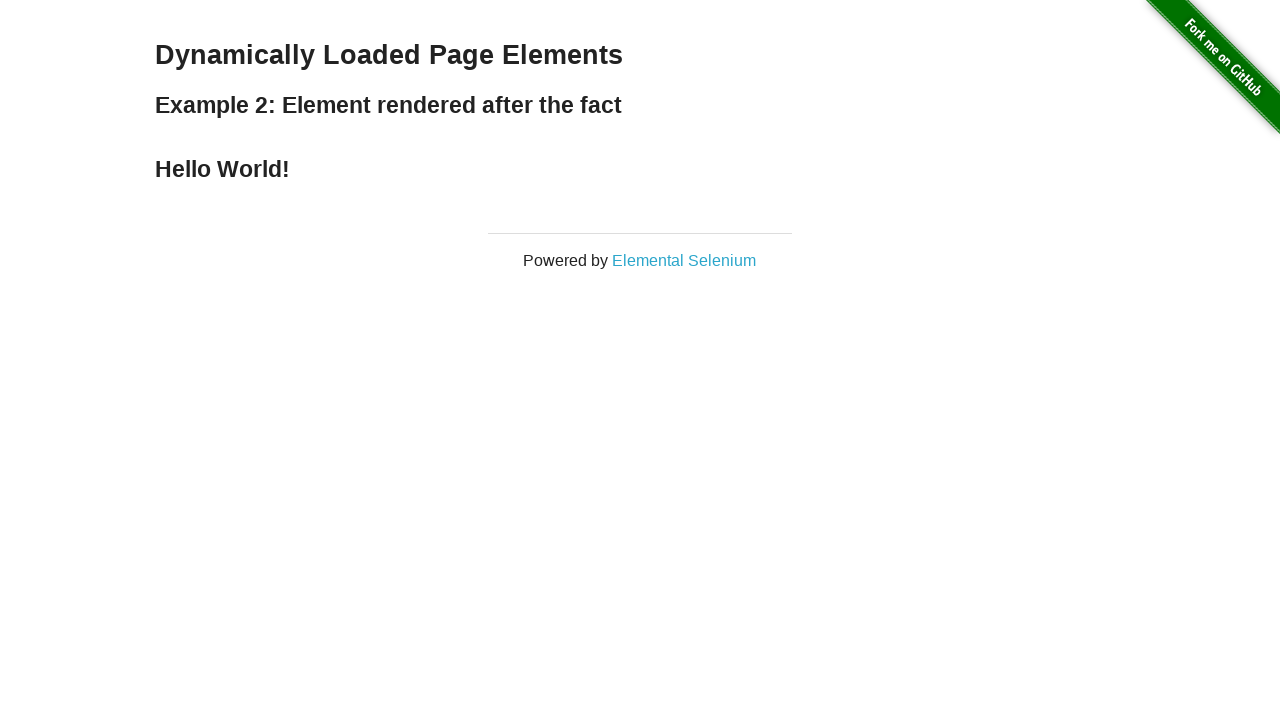

Retrieved finish element text content
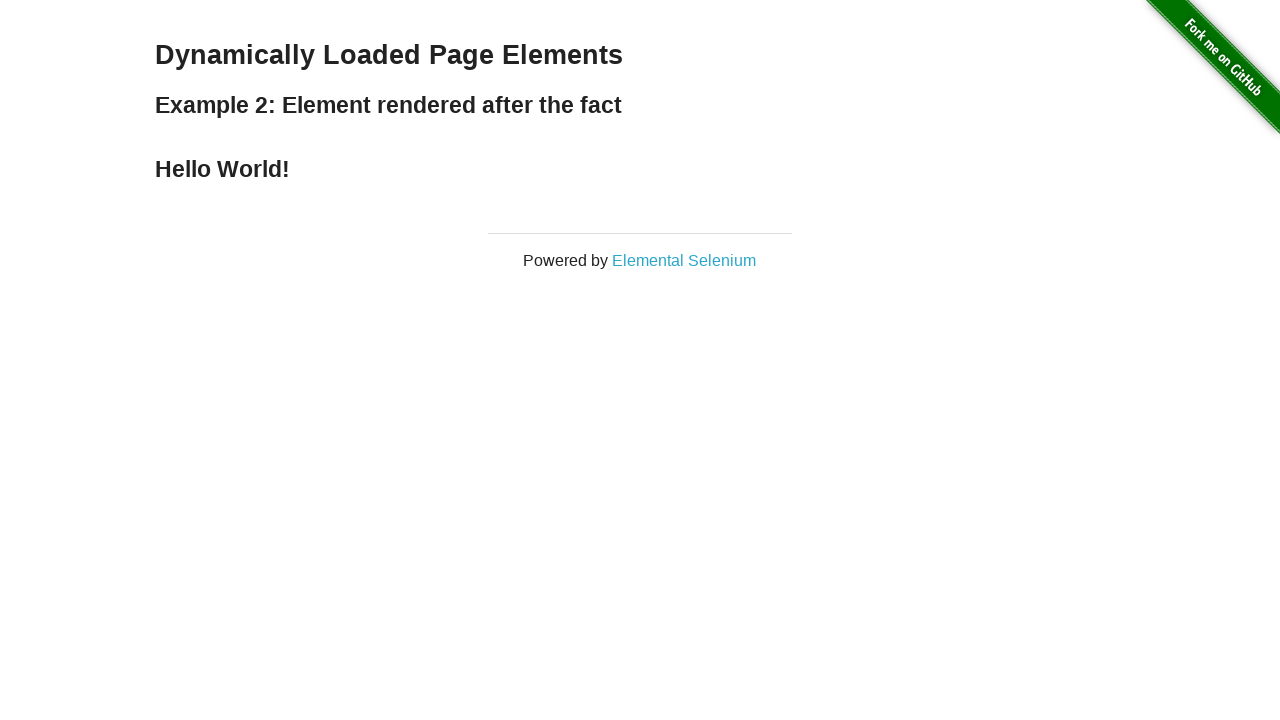

Verified finish text equals 'Hello World!' - assertion passed
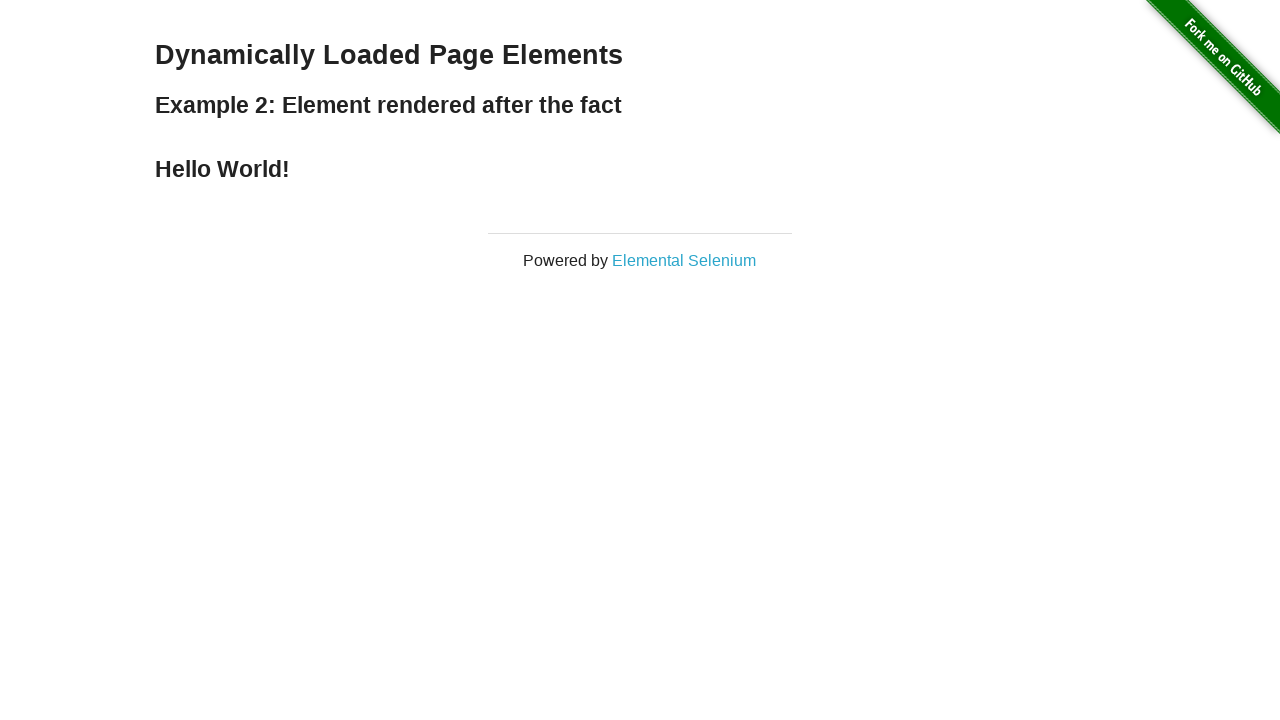

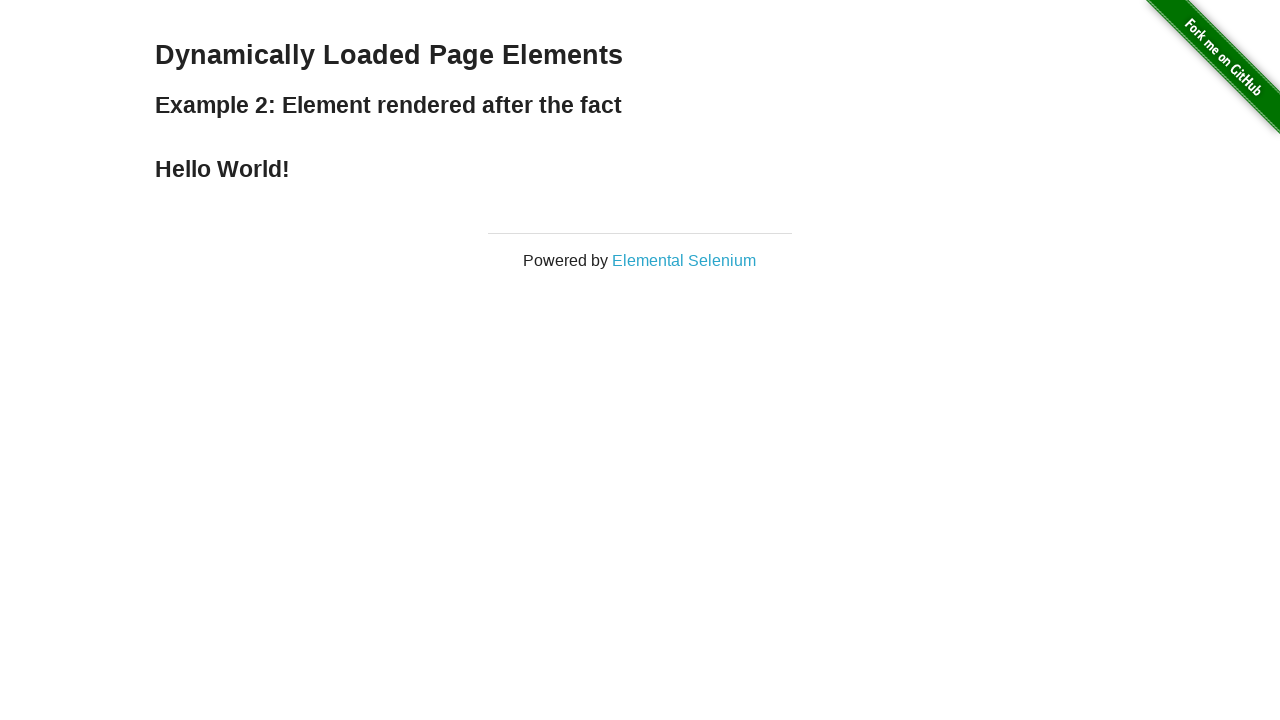